Tests drag and drop functionality by dragging an element and dropping it onto a target element

Starting URL: https://jqueryui.com/resources/demos/droppable/default.html

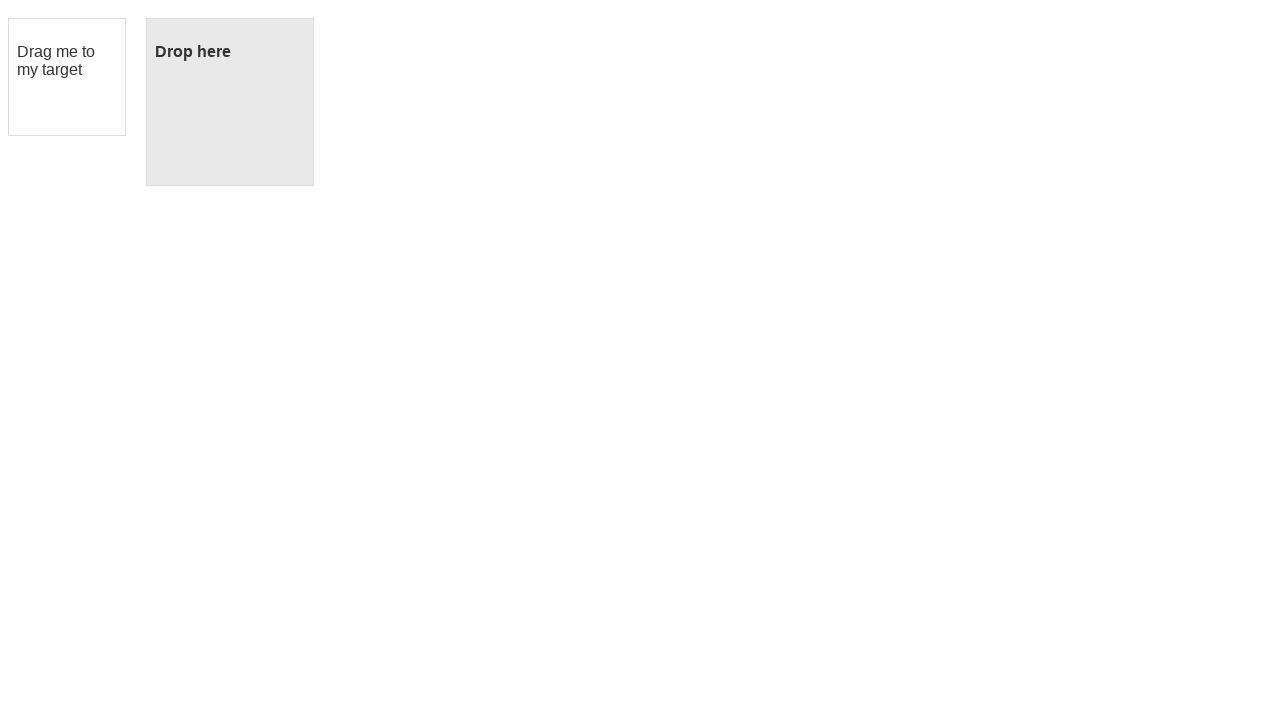

Navigated to jQuery UI droppable demo page
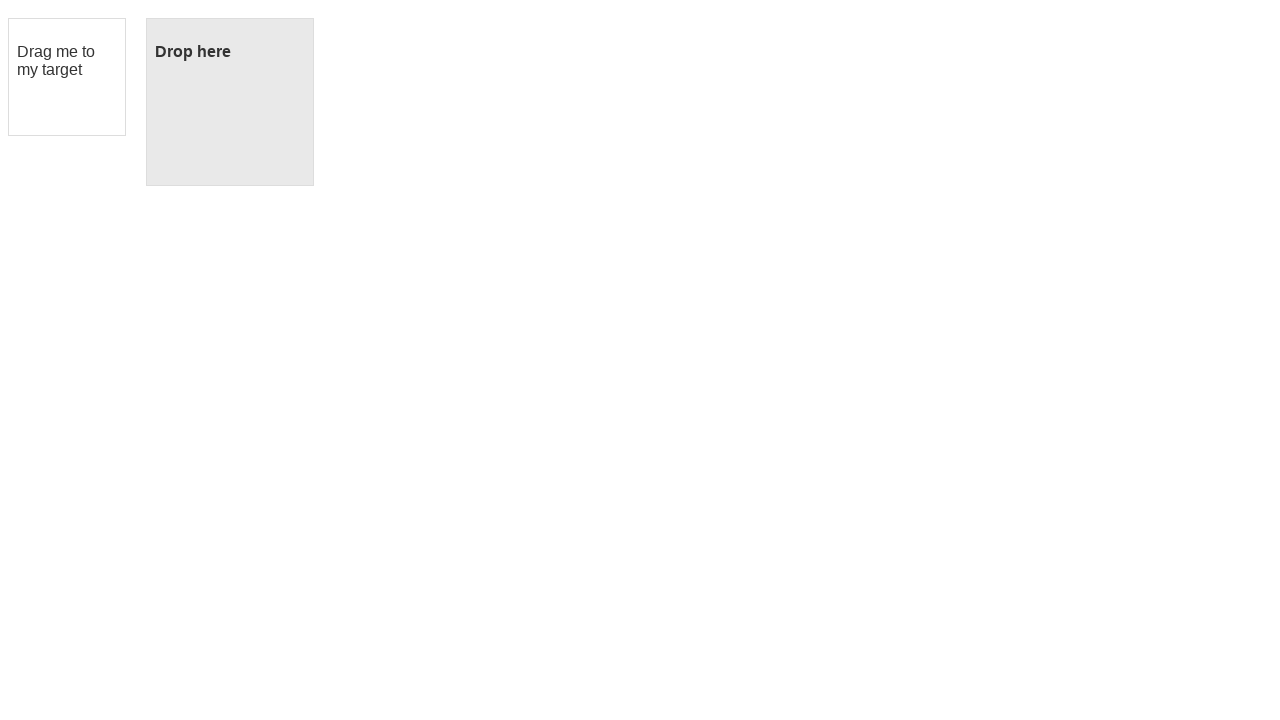

Located the draggable element
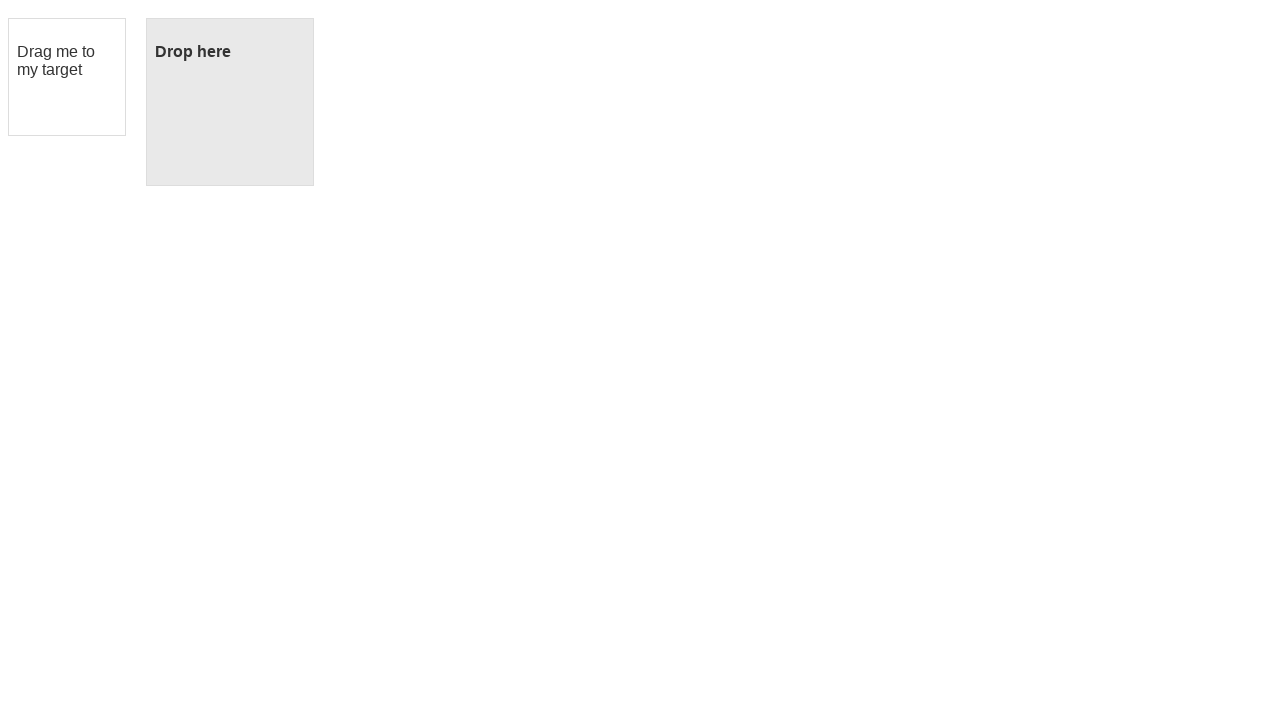

Located the droppable target element
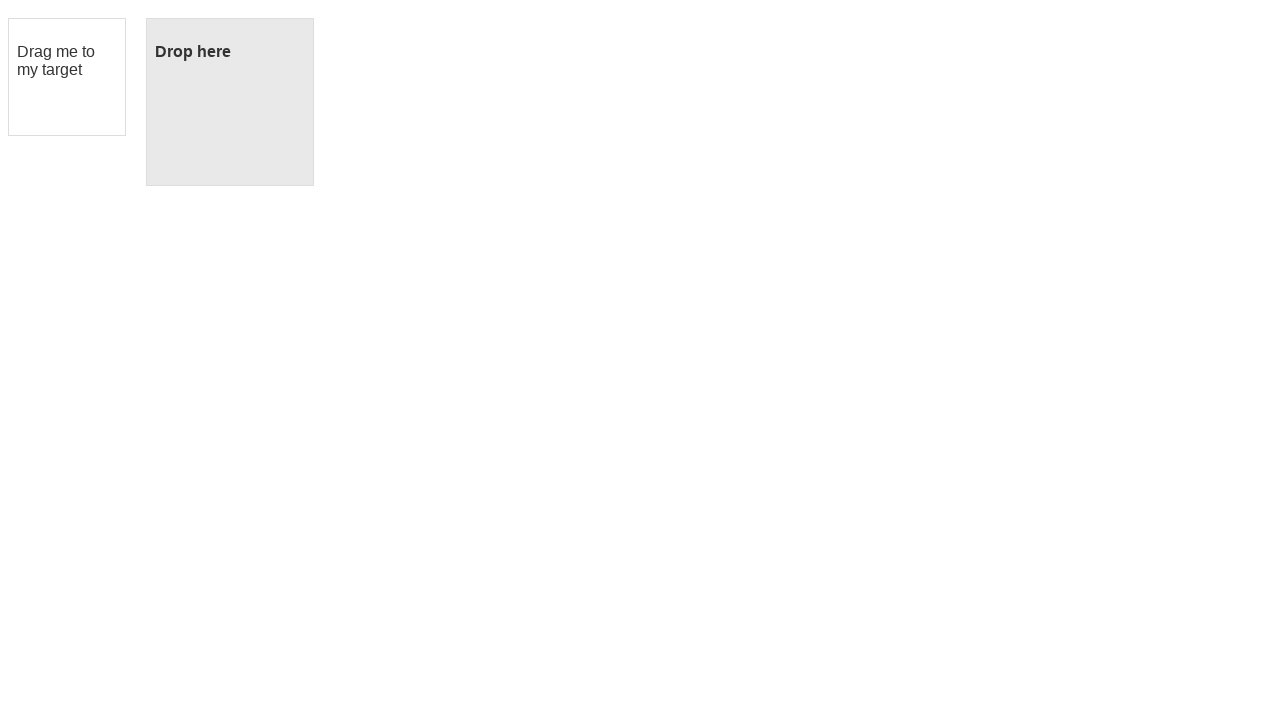

Dragged element and dropped it onto target at (230, 102)
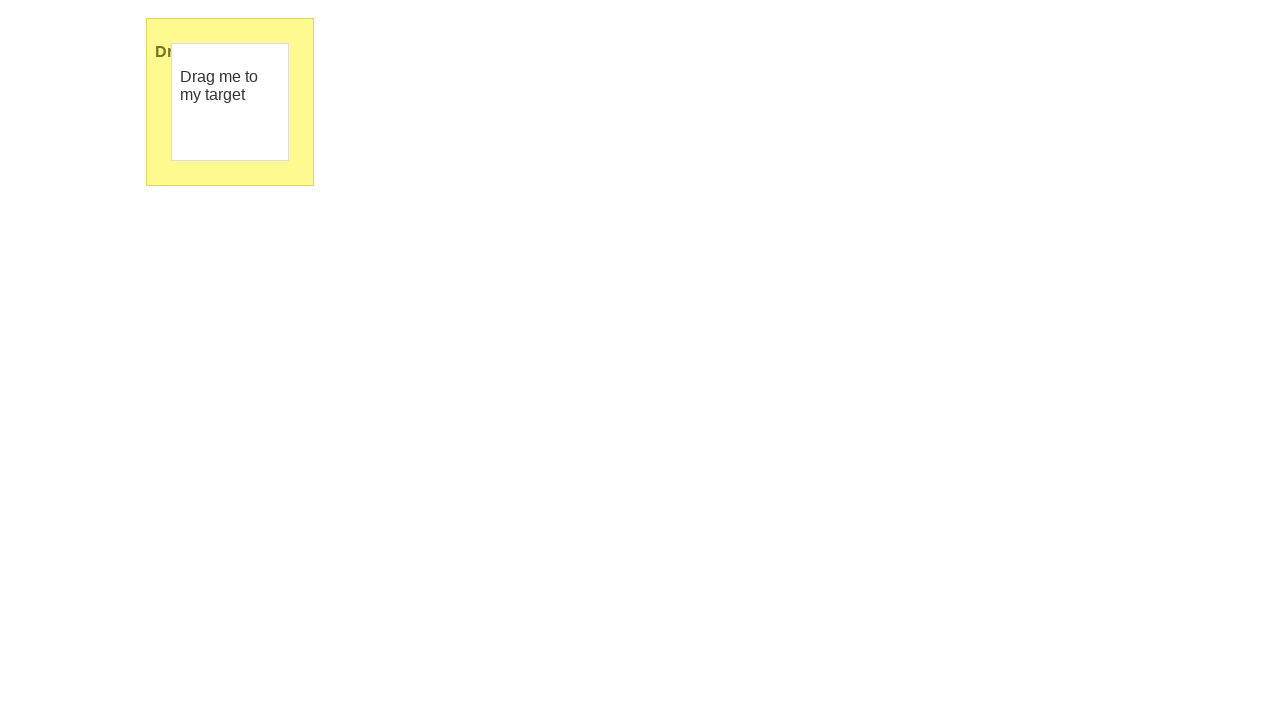

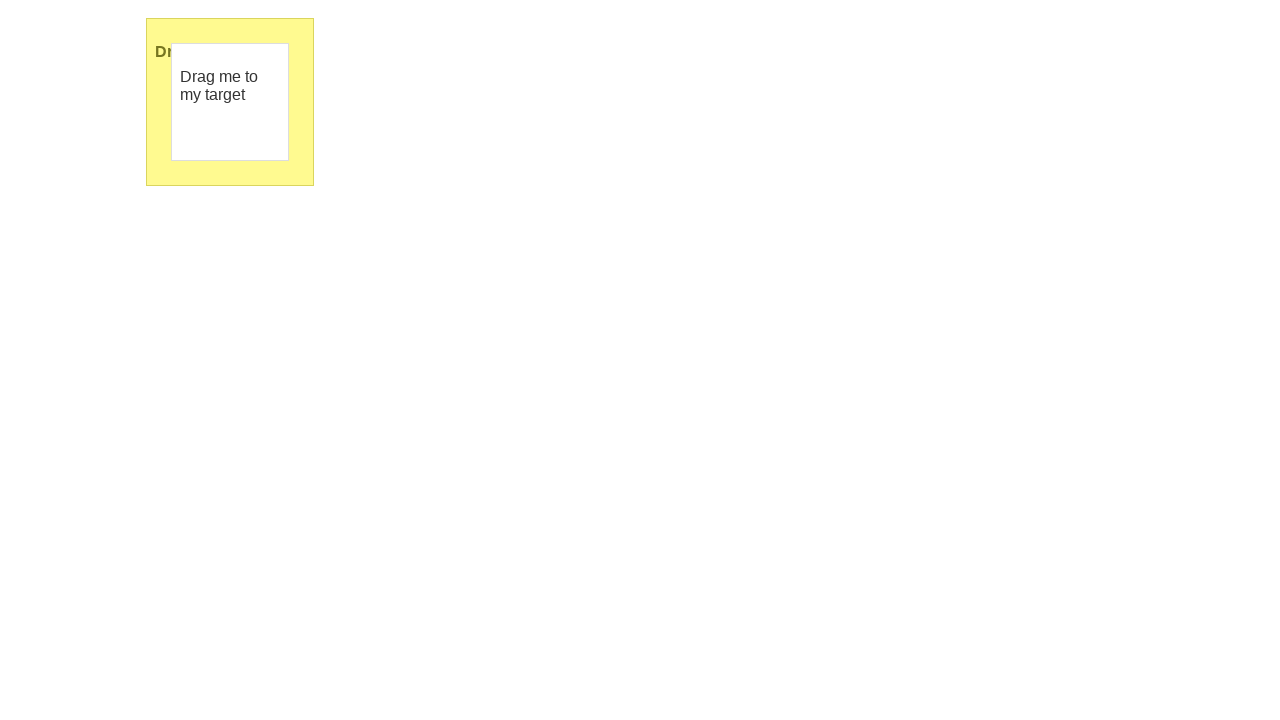